Tests link functionality by counting links on a page, clicking the first link, navigating back, and retrieving href attributes

Starting URL: http://www.leafground.com/pages/Link.html

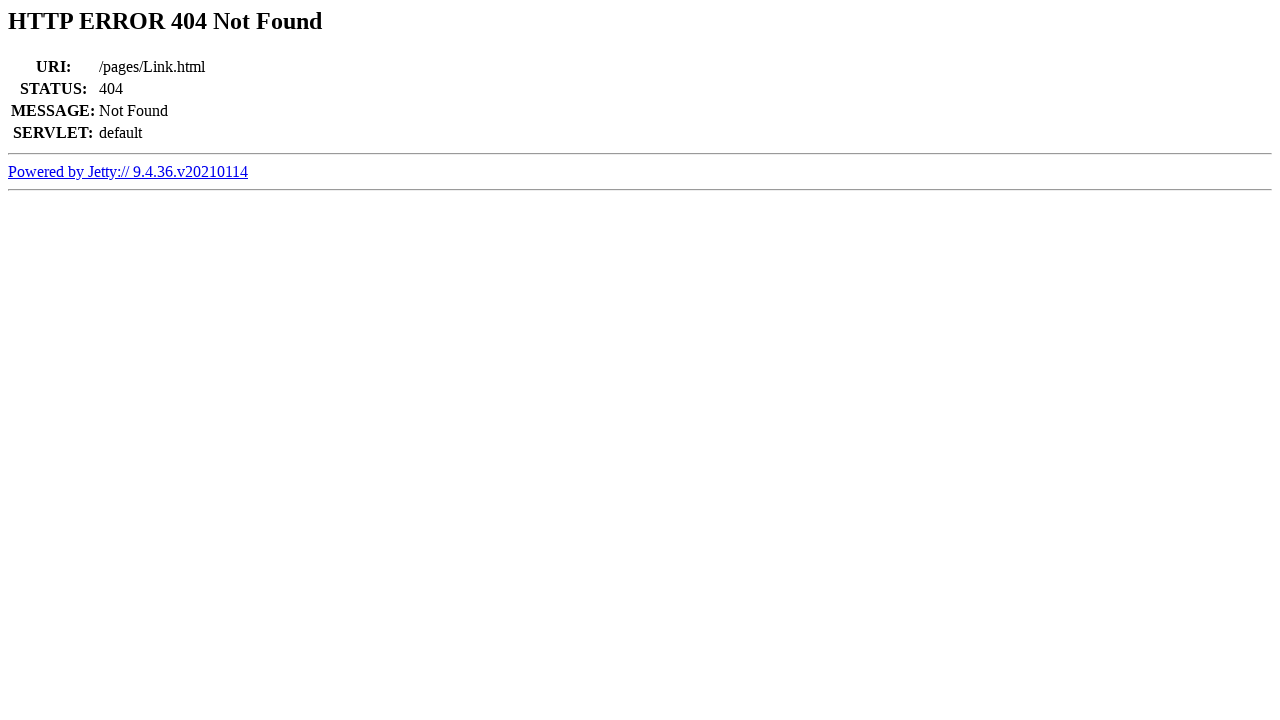

Retrieved all links on the page
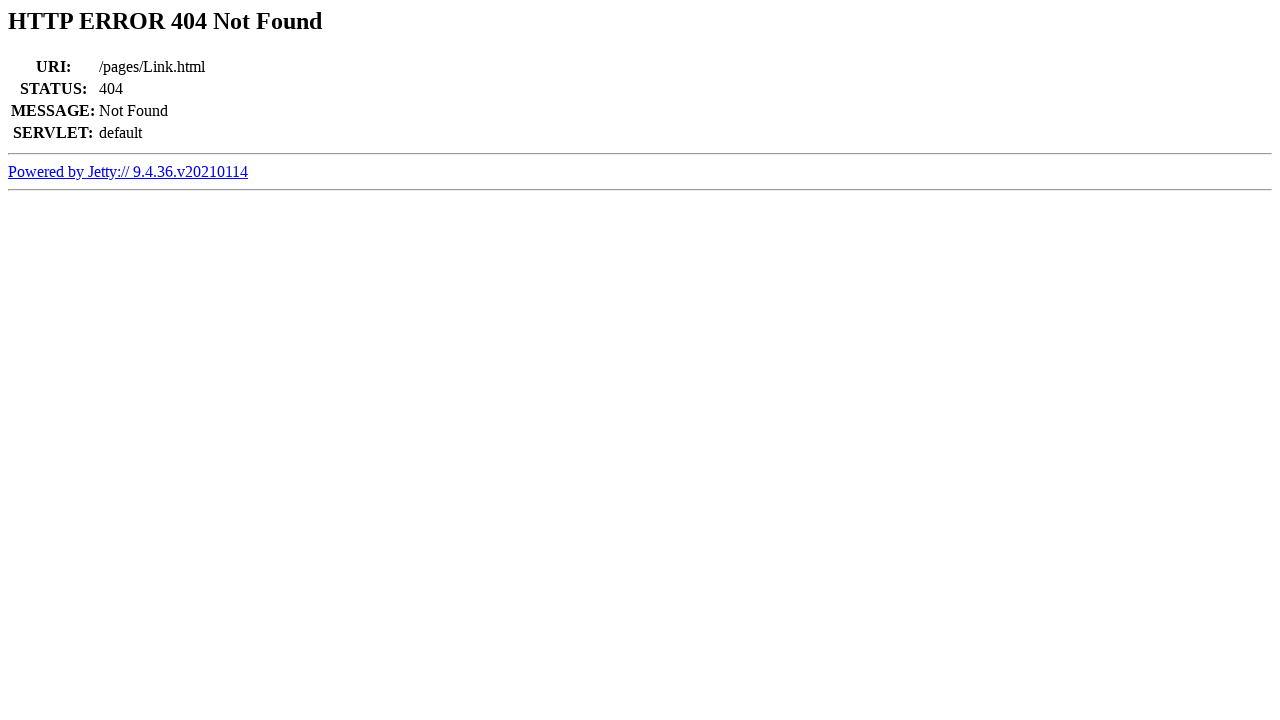

Clicked the first link on the page at (128, 171) on a >> nth=0
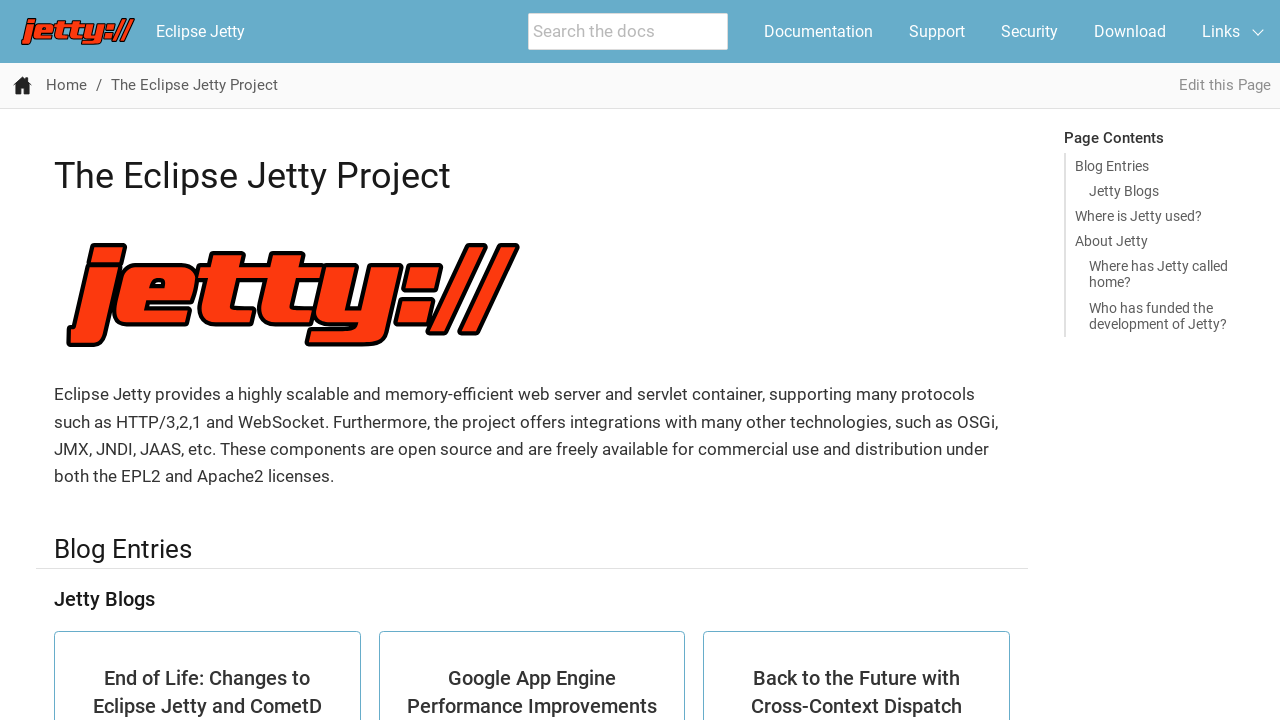

Navigated back to the original Links page
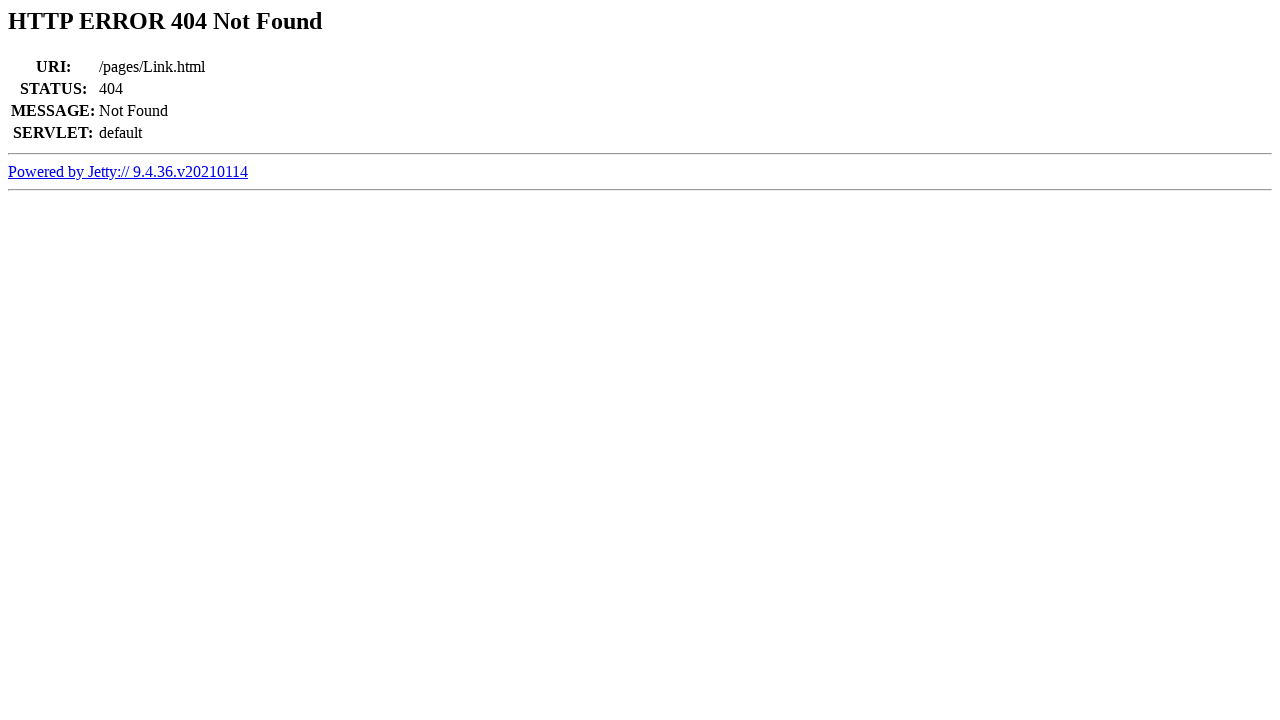

Retrieved all links on the page after navigating back
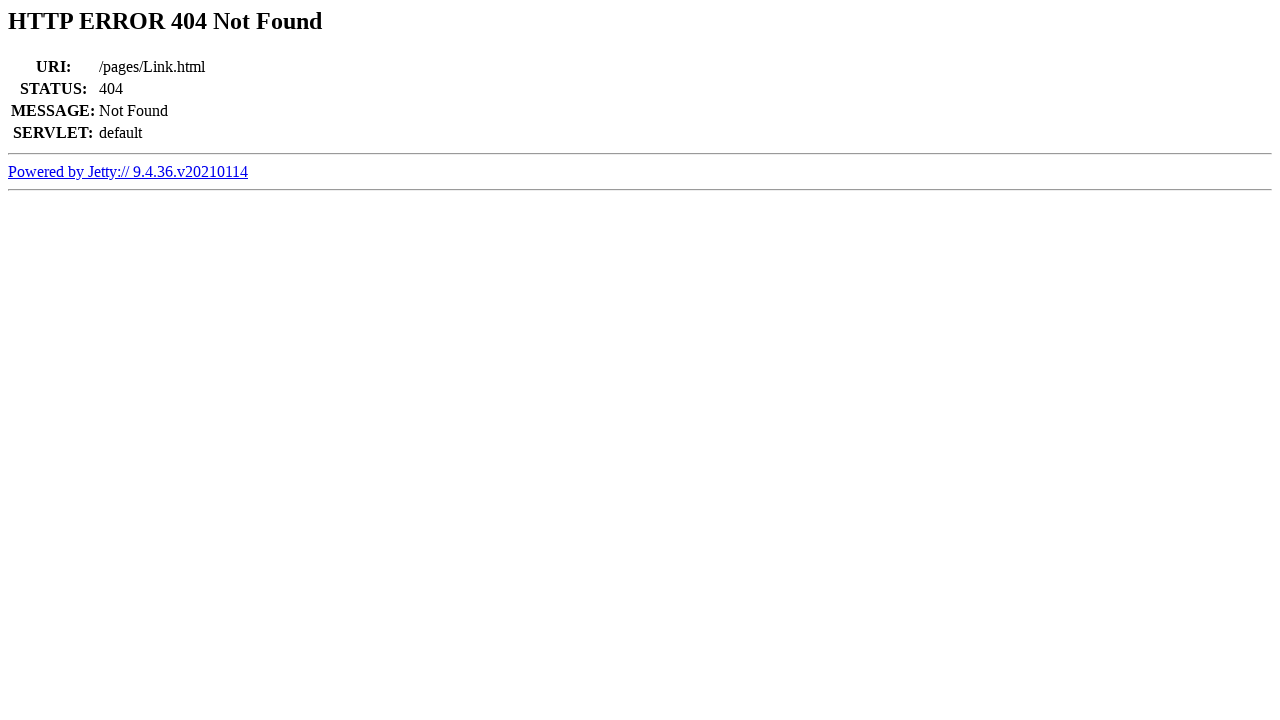

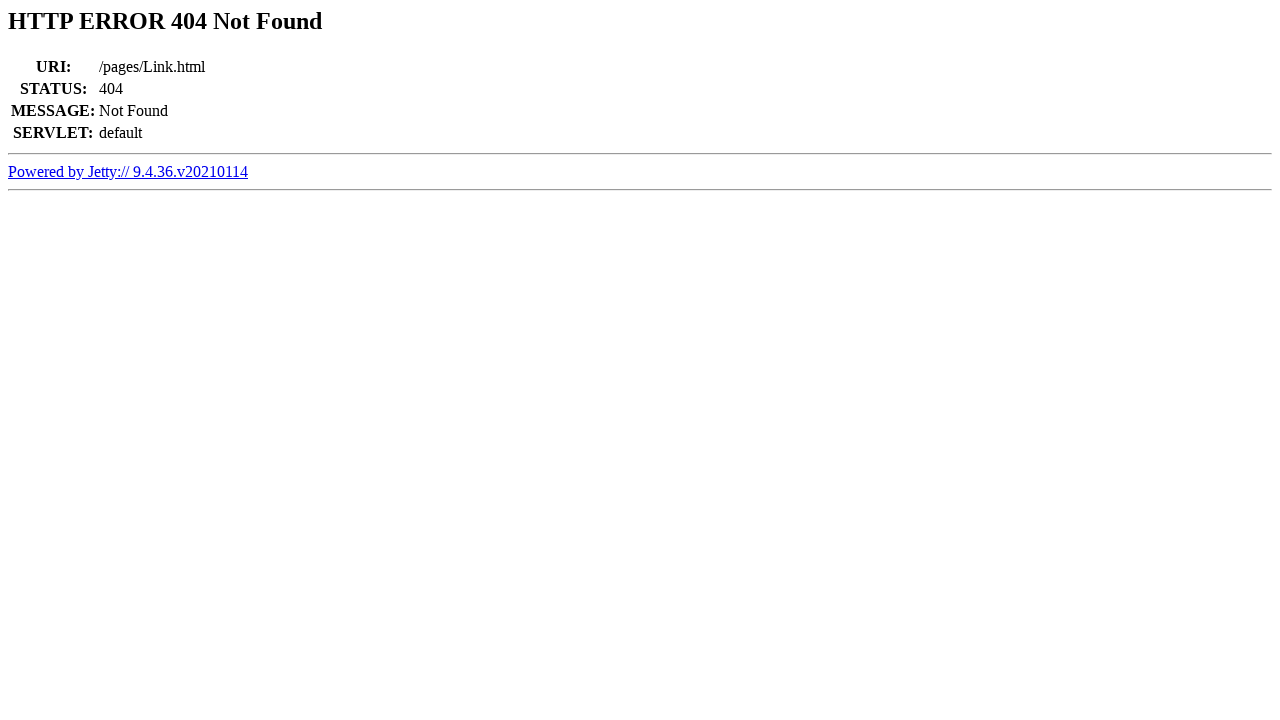